Navigates to the ZLTI website and verifies that anchor links are present on the page

Starting URL: http://www.zlti.com

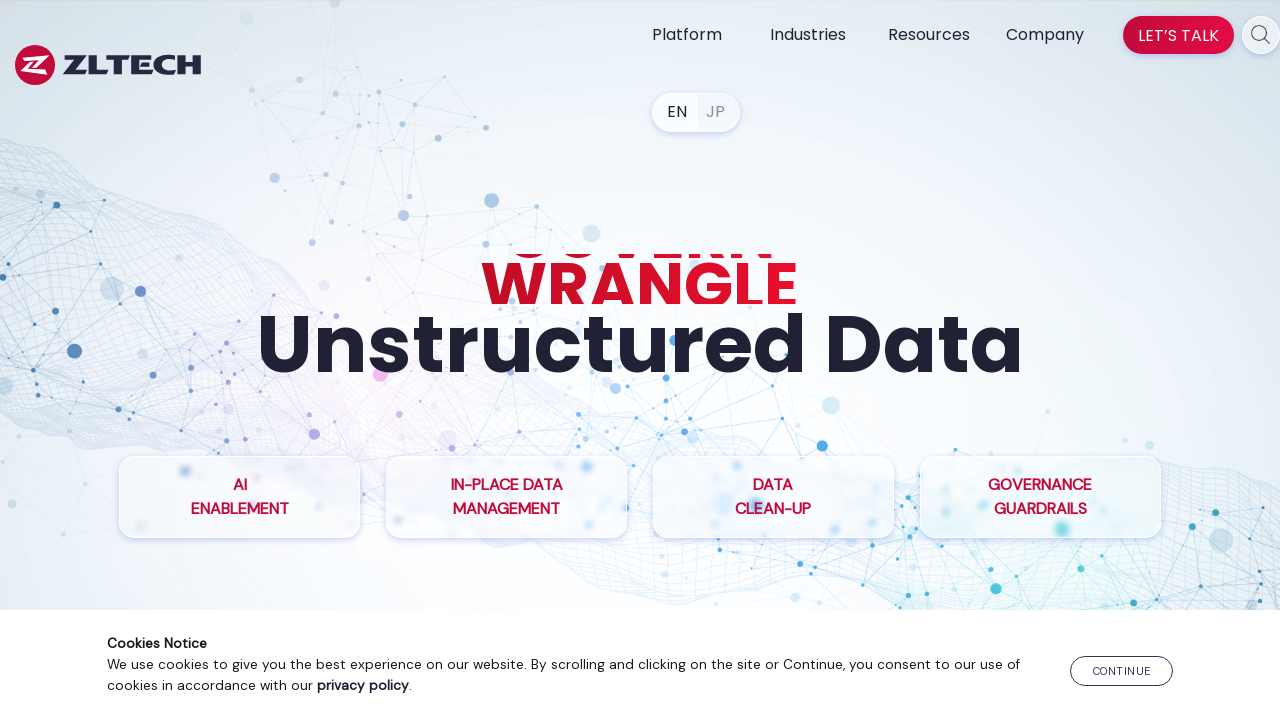

Navigated to http://www.zlti.com
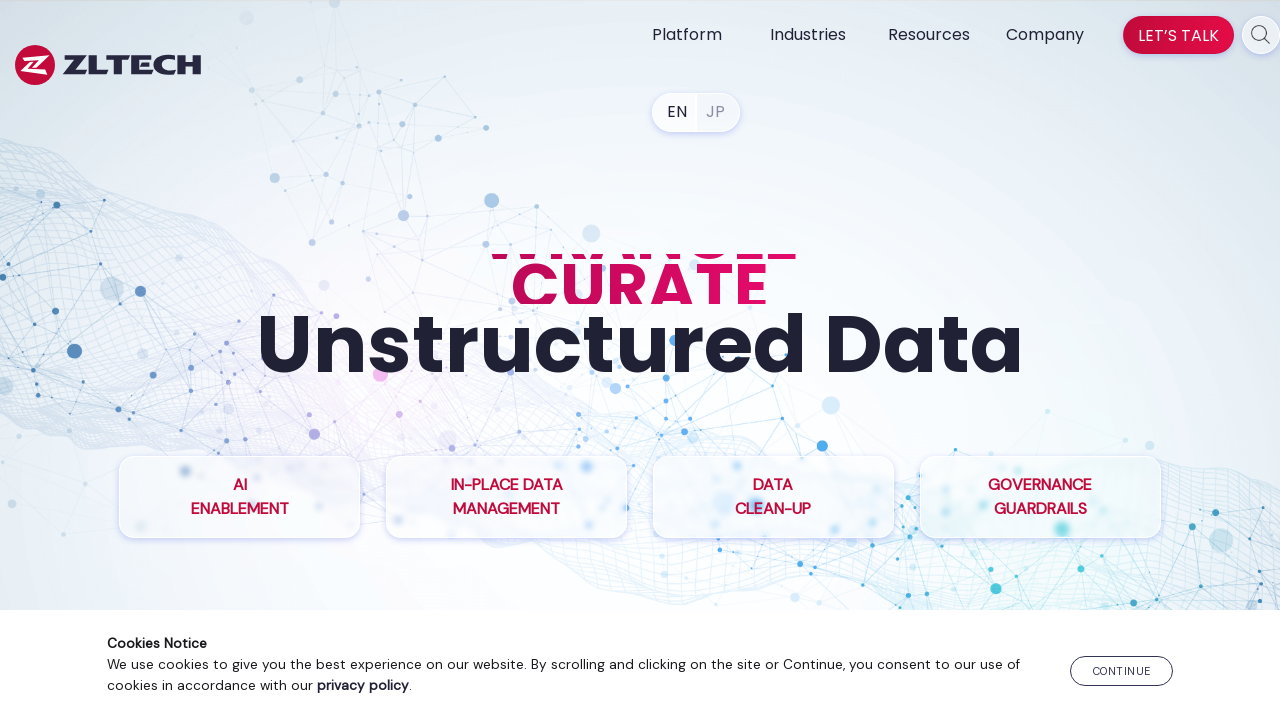

Page fully loaded (network idle)
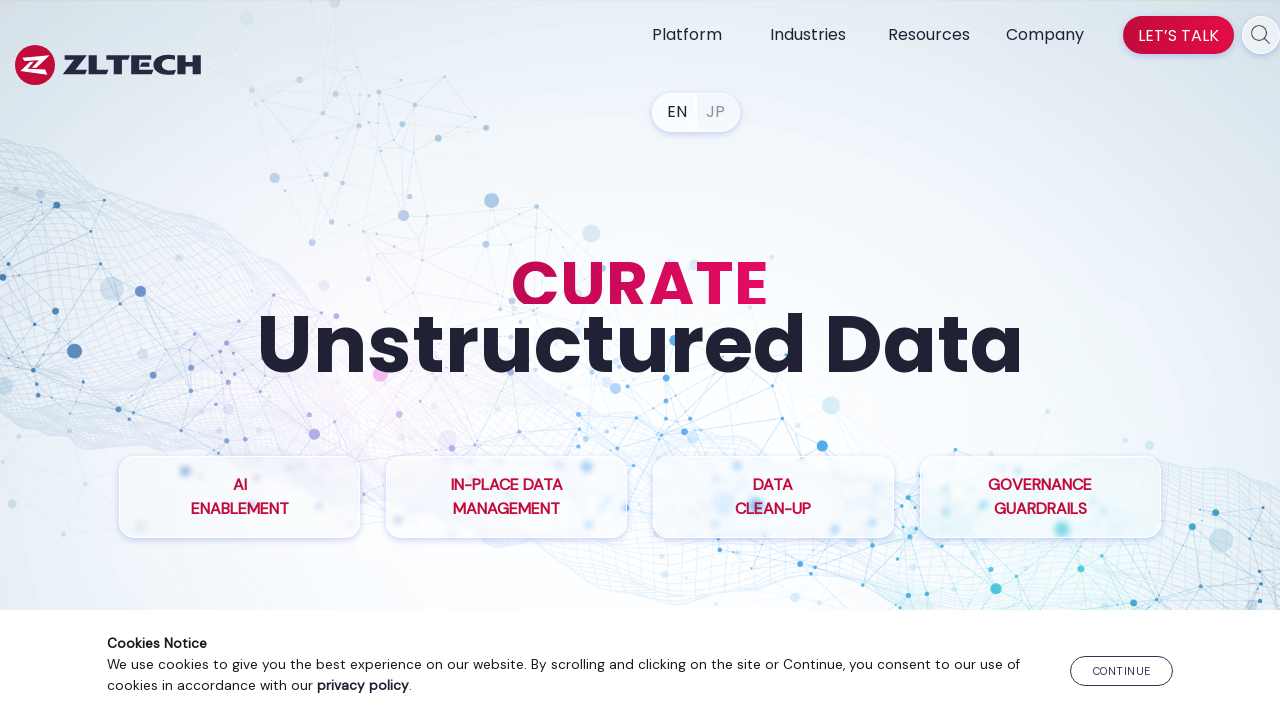

Anchor links are present on the page
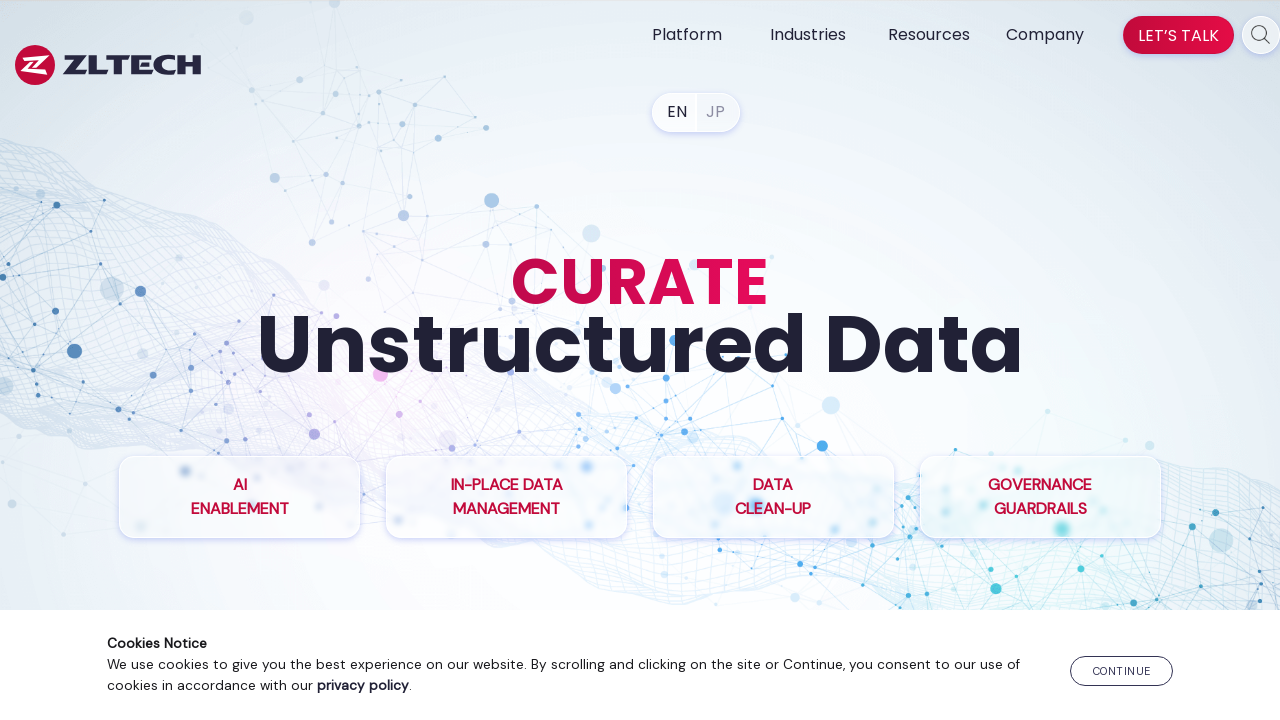

Retrieved all anchor elements (79 links found)
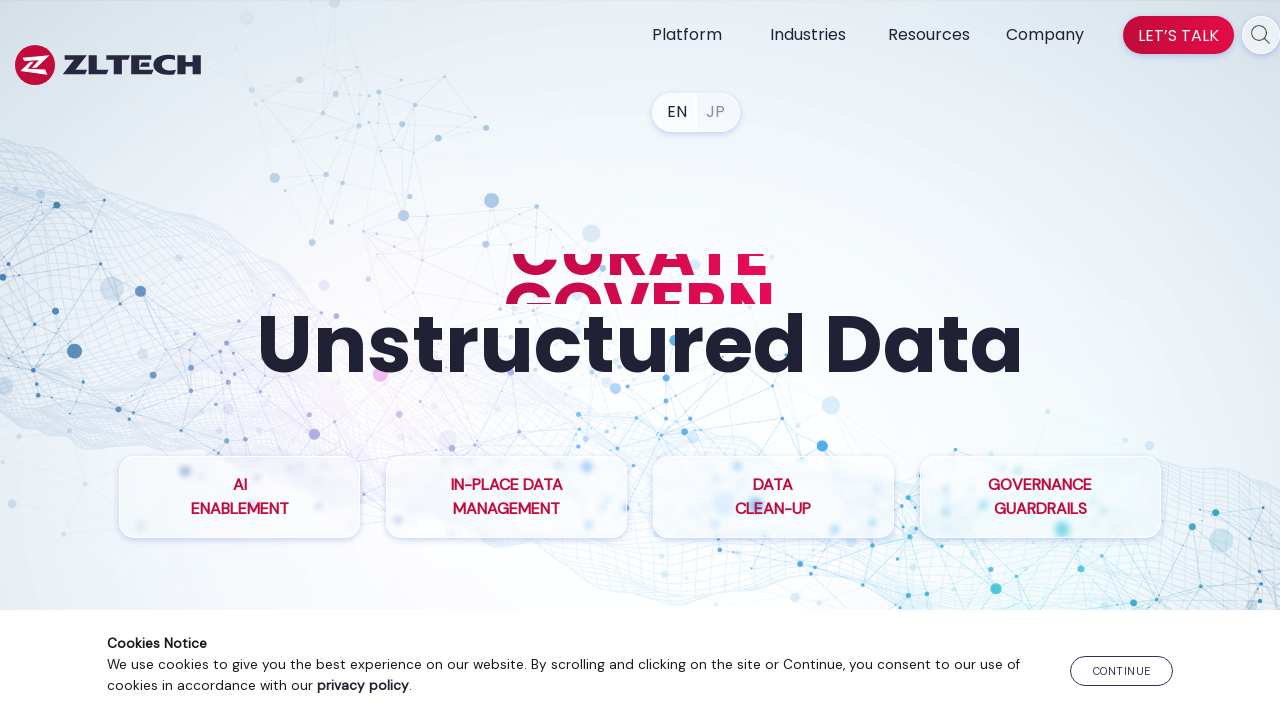

Verified that at least one anchor link exists on the page
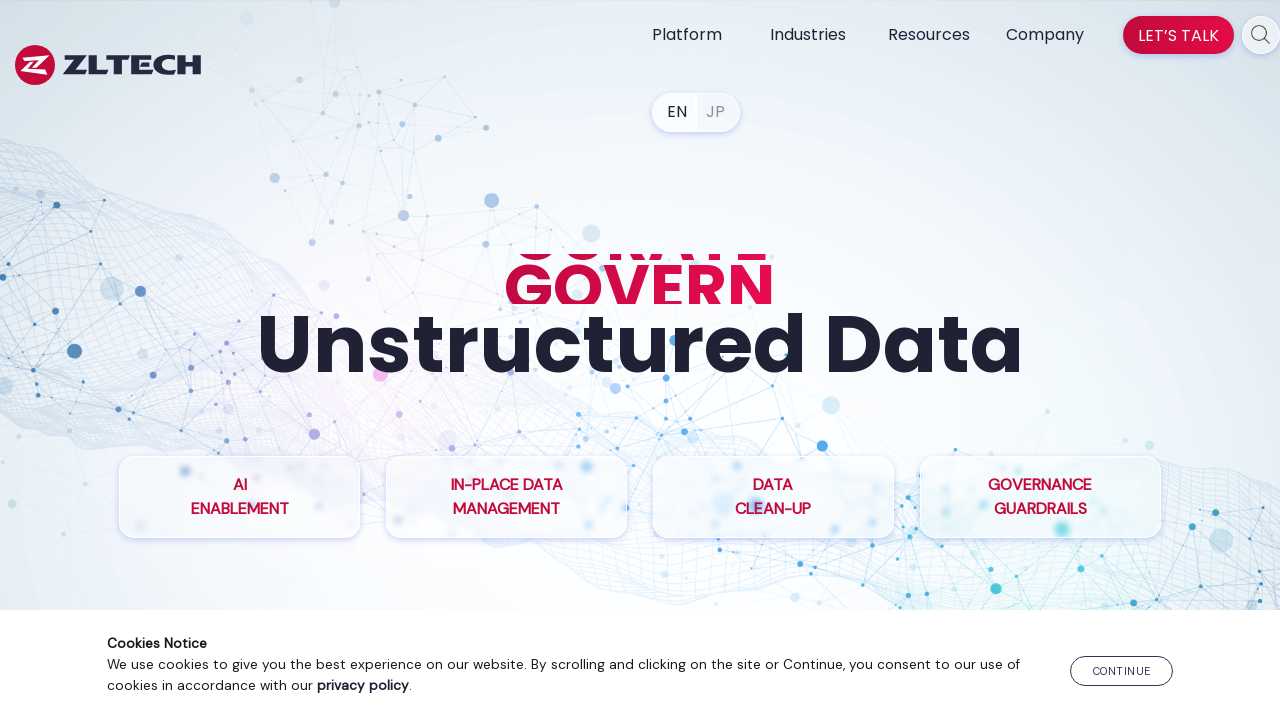

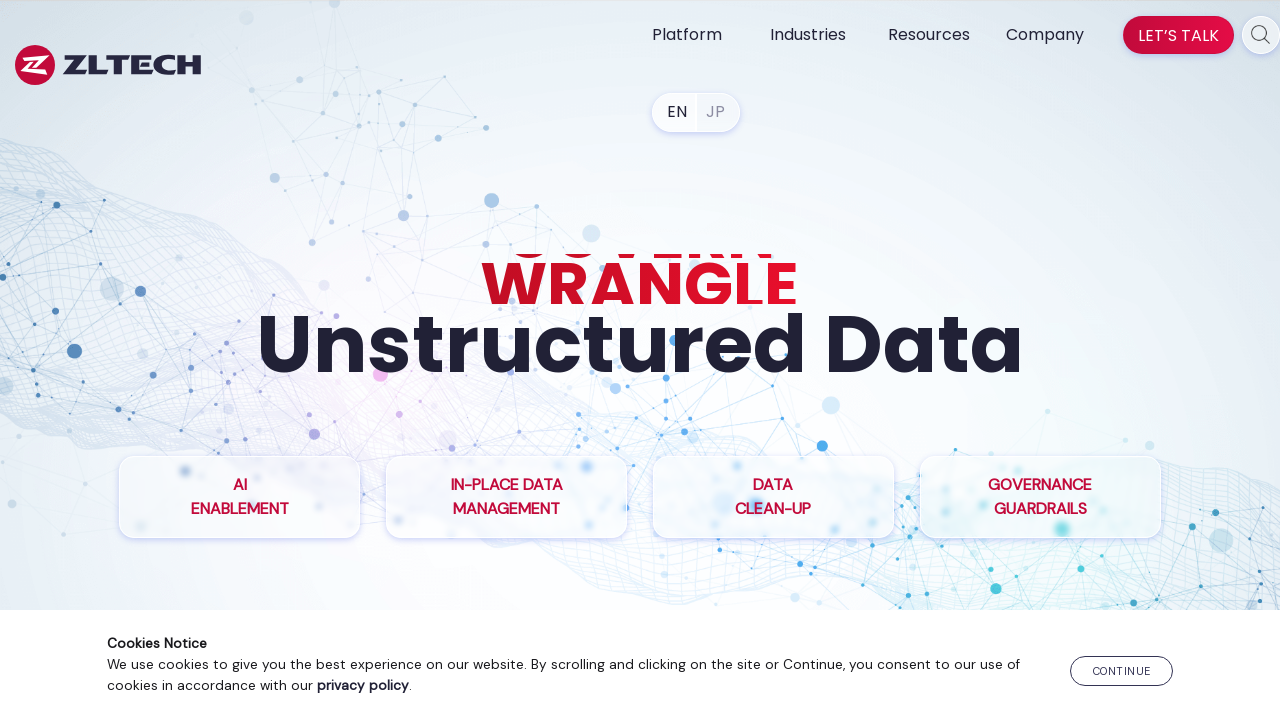